Tests filling out first name and last name fields on a practice automation form

Starting URL: https://demoqa.com/automation-practice-form

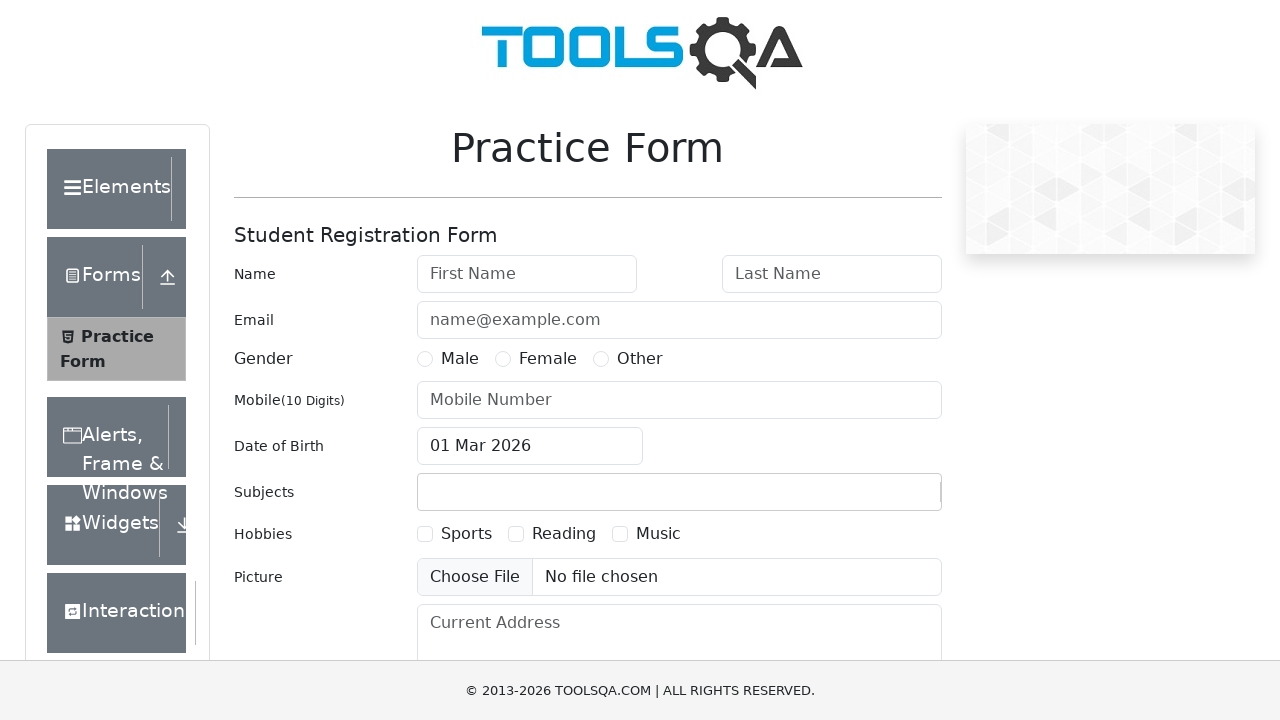

Filled first name field with 'Joe' on #firstName
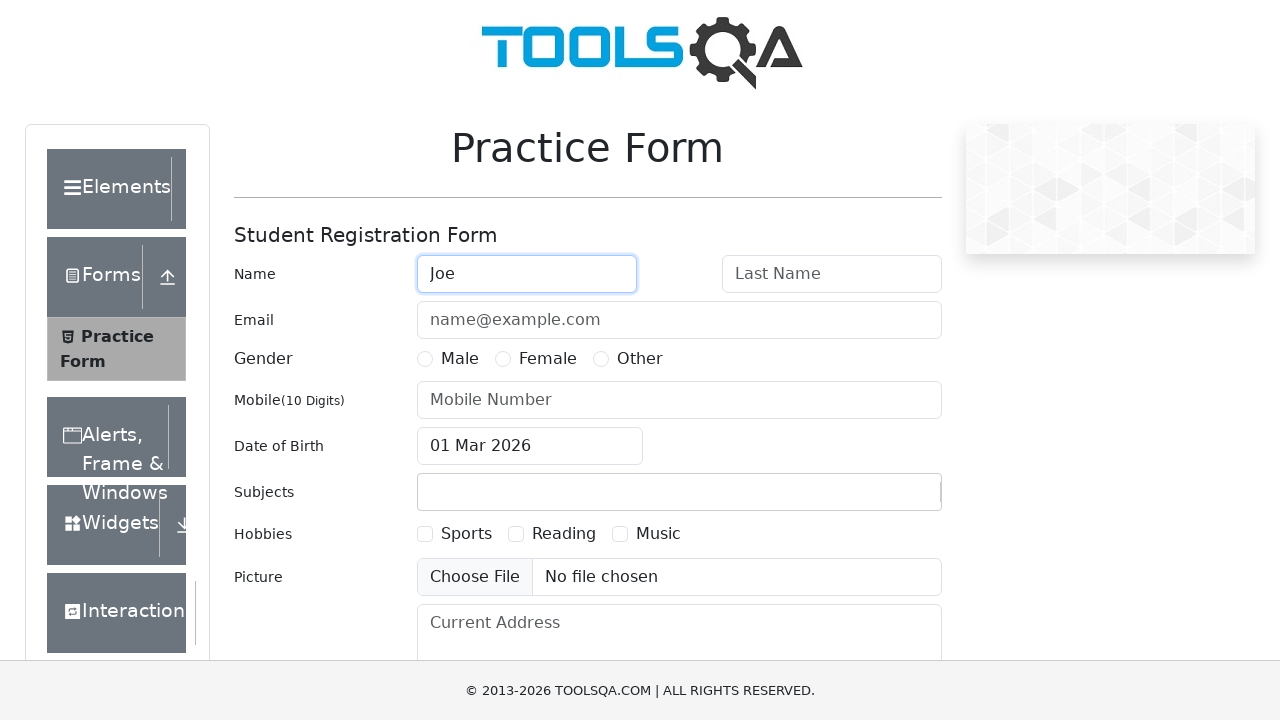

Filled last name field with 'John' on #lastName
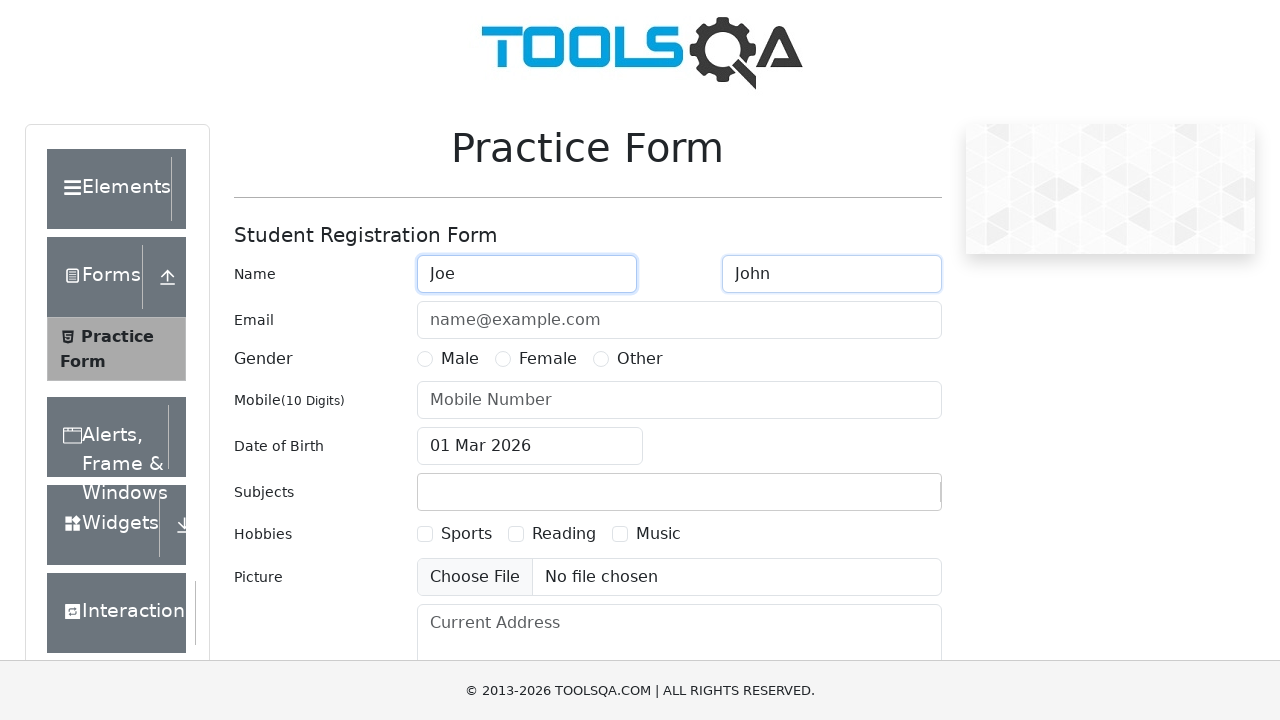

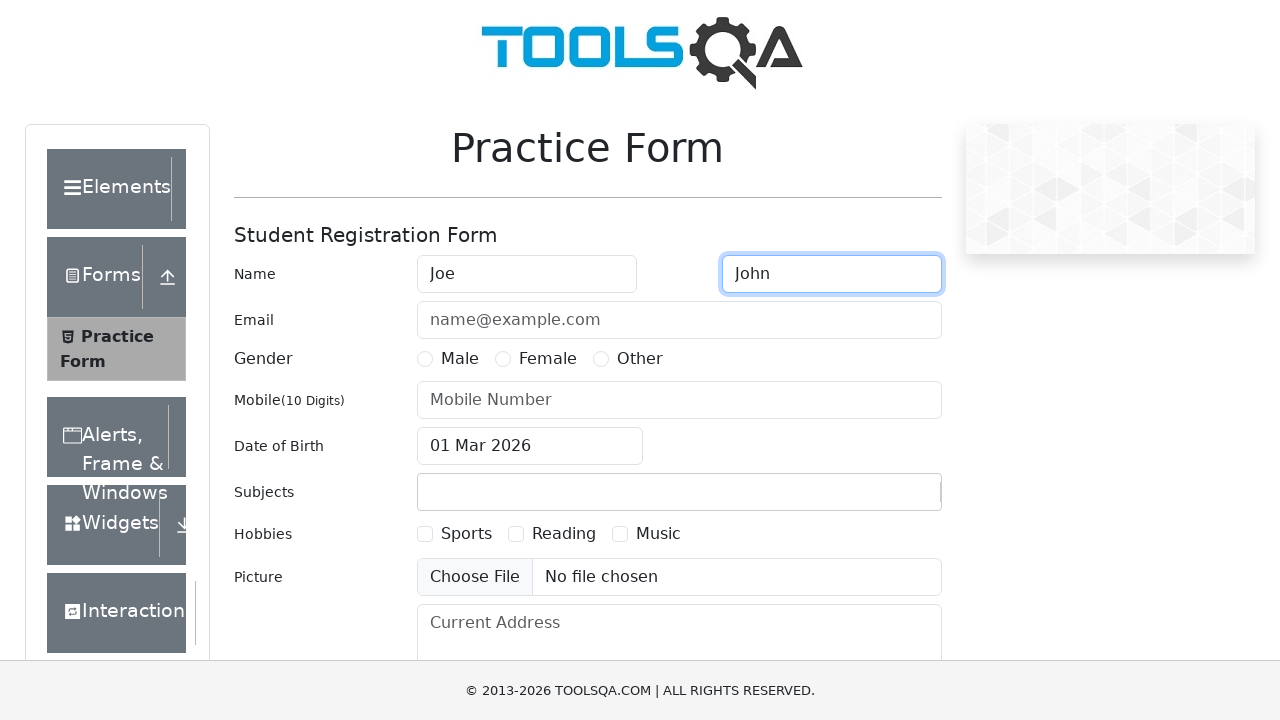